Tests a todo list application by adding a new task and clicking the check/complete button

Starting URL: https://michaladostalova.github.io/todolist/

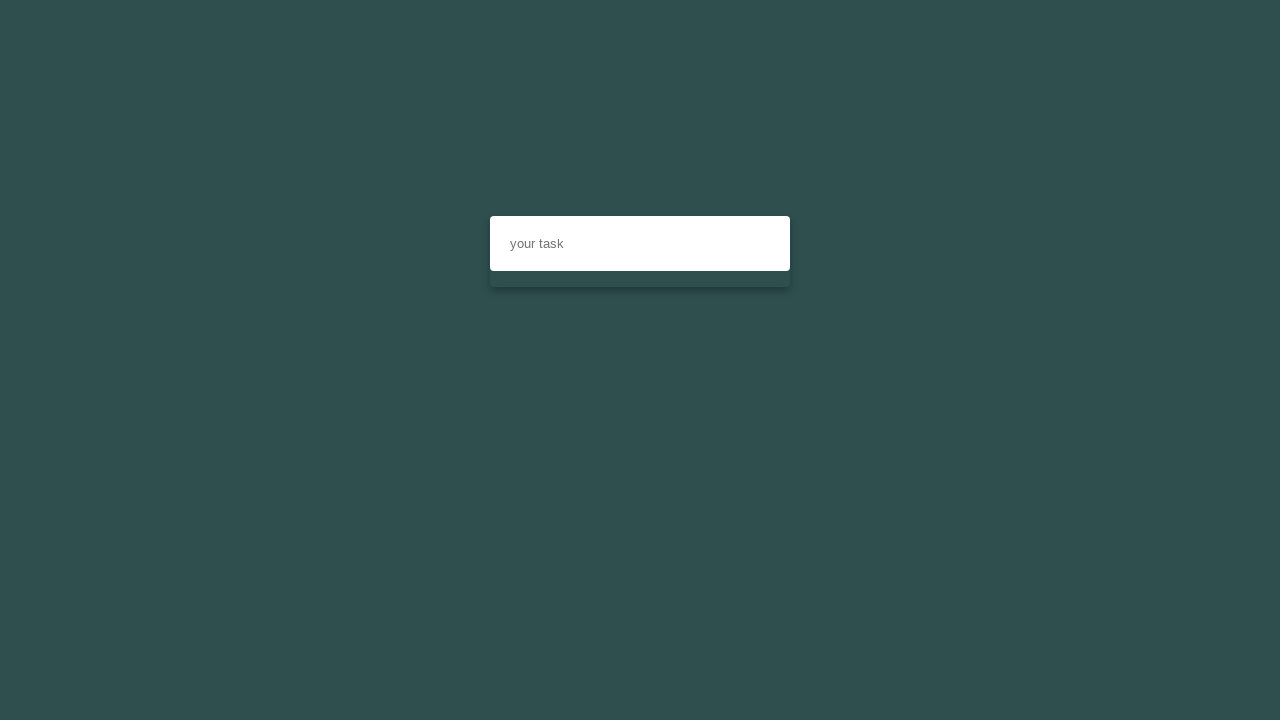

Filled input field with new task 'Buy groceries for the week' on .input
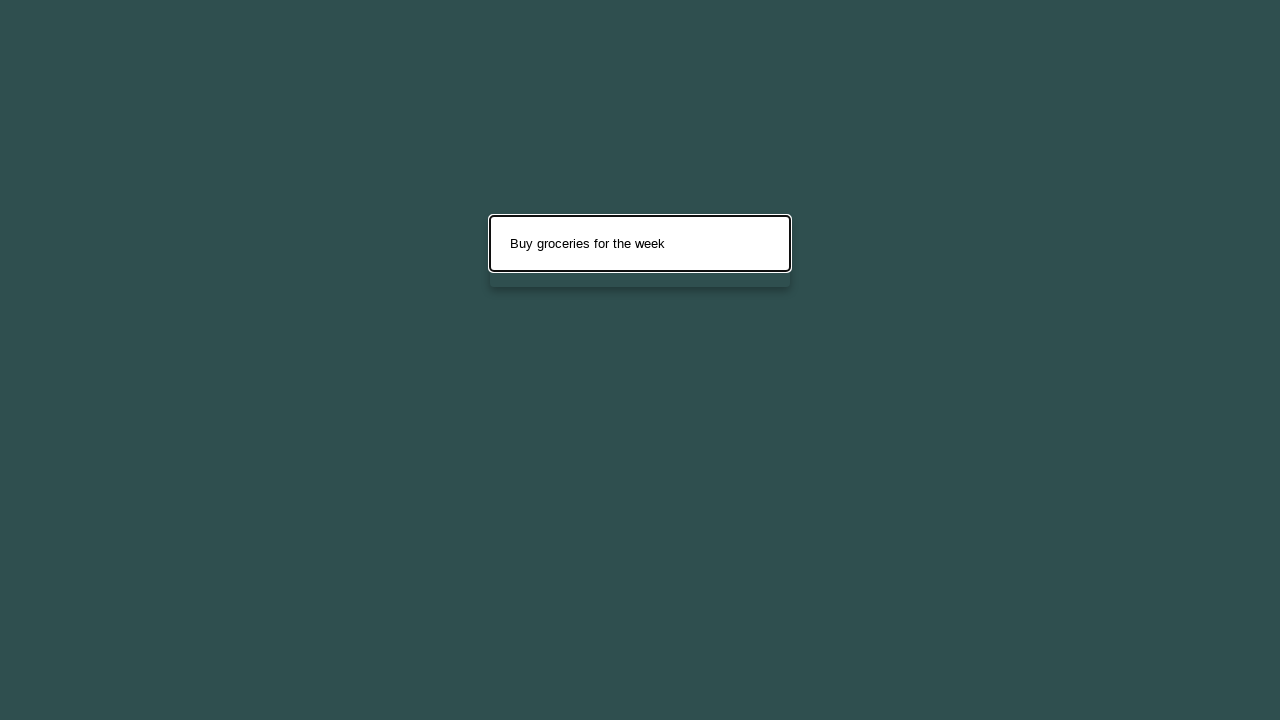

Pressed Enter to add the new task to the todo list on .input
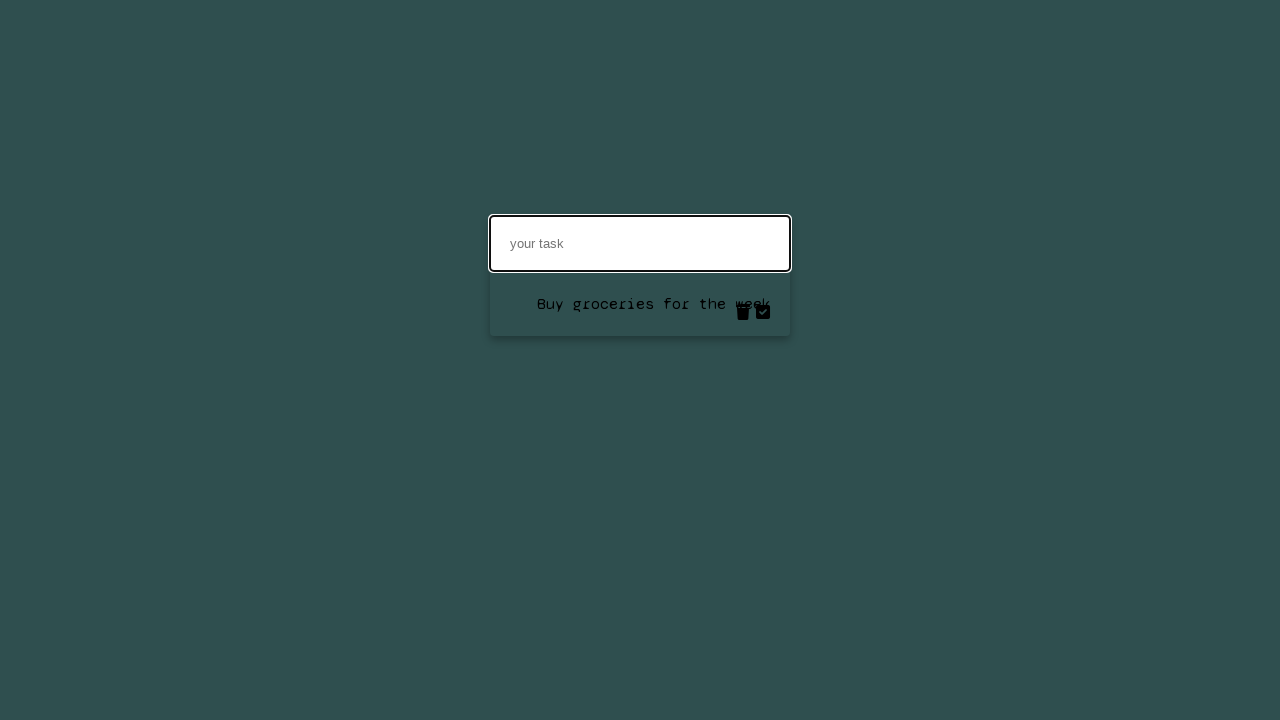

Clicked the check/complete button to mark task as done at (763, 312) on .fa-check-square
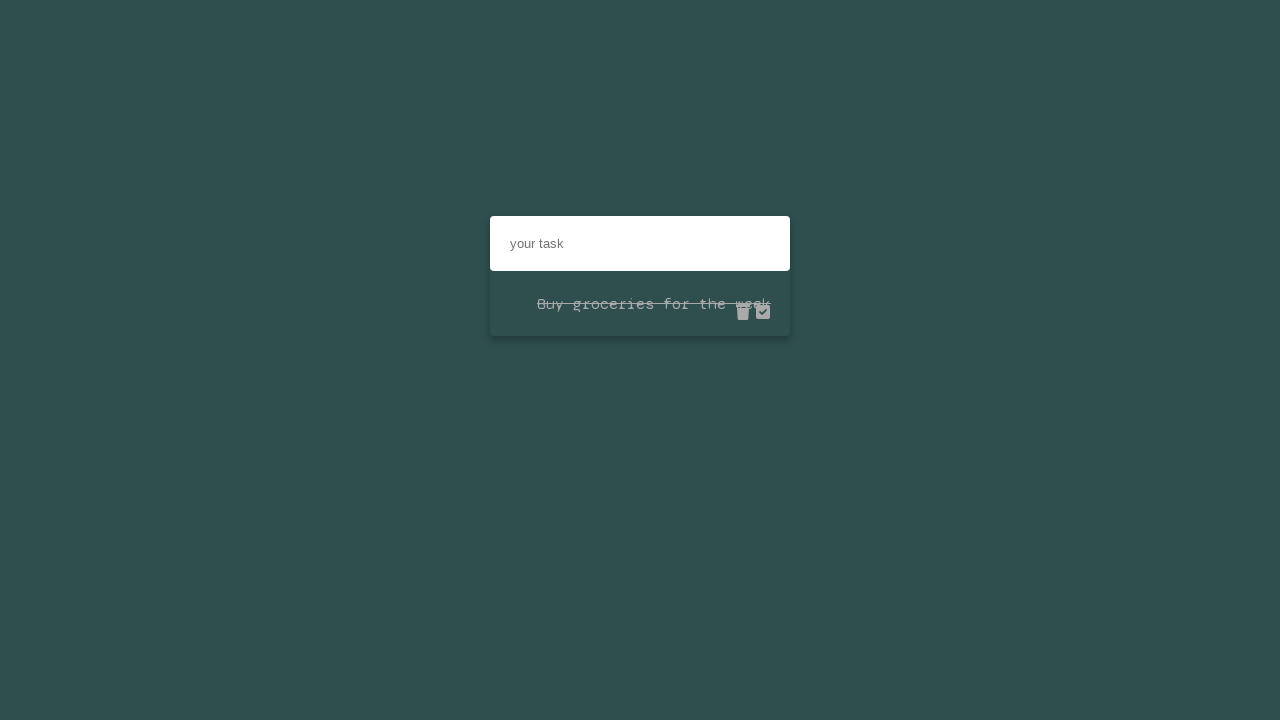

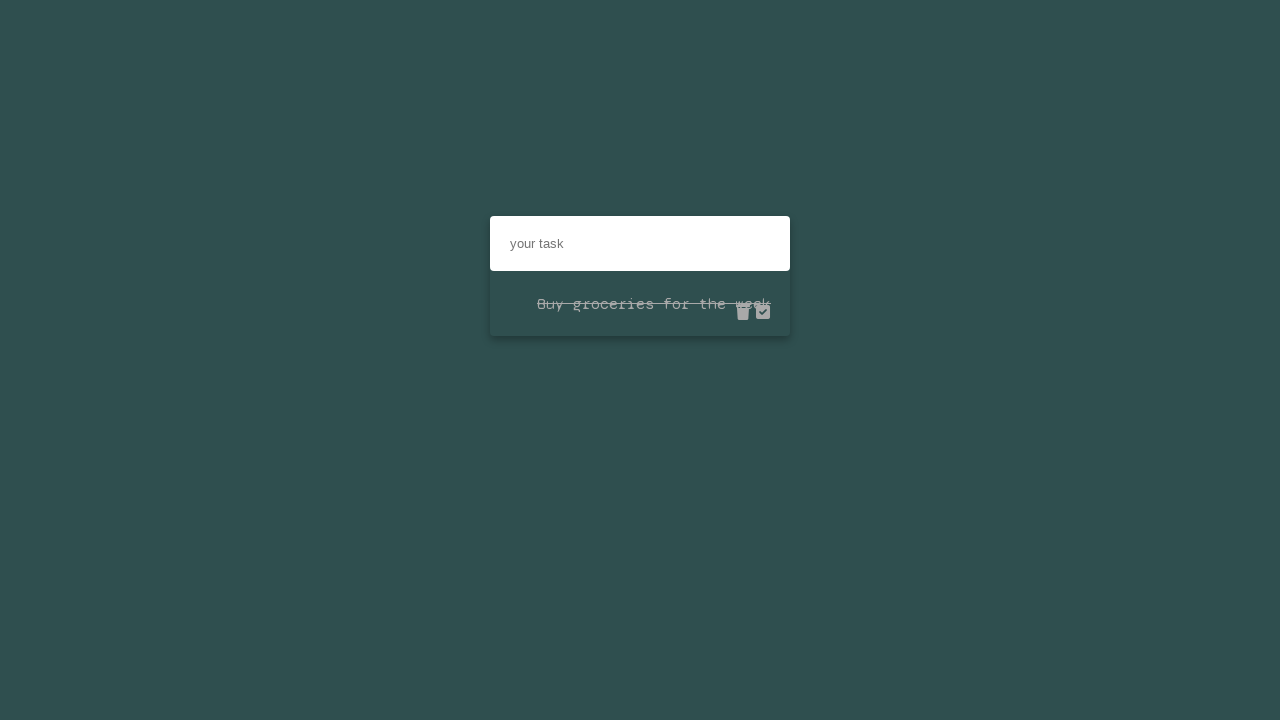